Tests browser window handling by opening new tabs and windows, then switching between them and closing child windows

Starting URL: https://demoqa.com/browser-windows

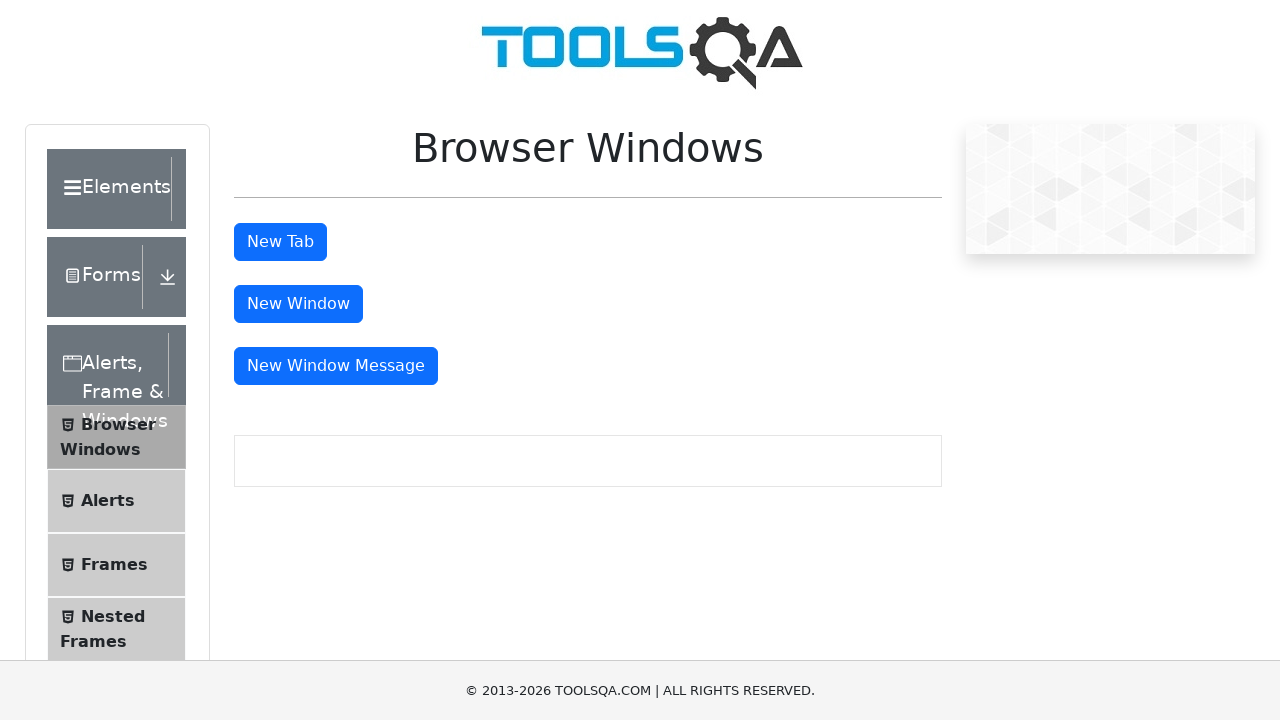

Clicked button to open new tab at (280, 242) on #tabButton
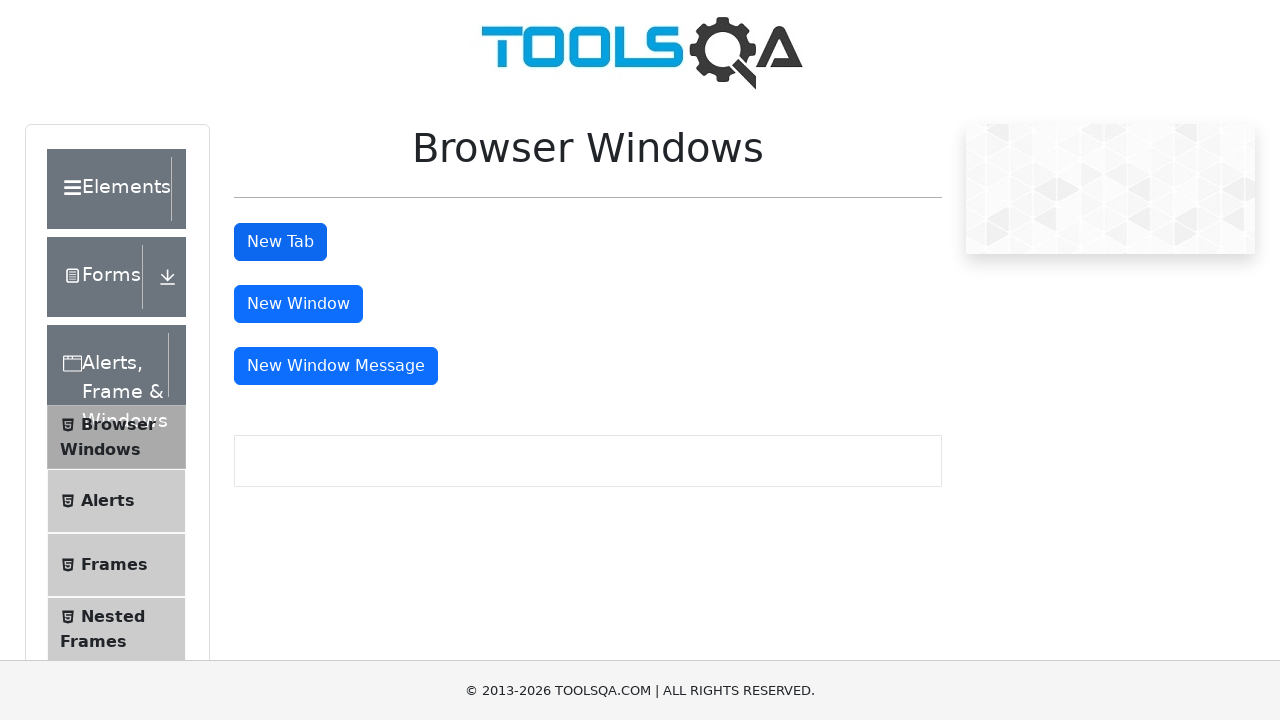

Stored main page context
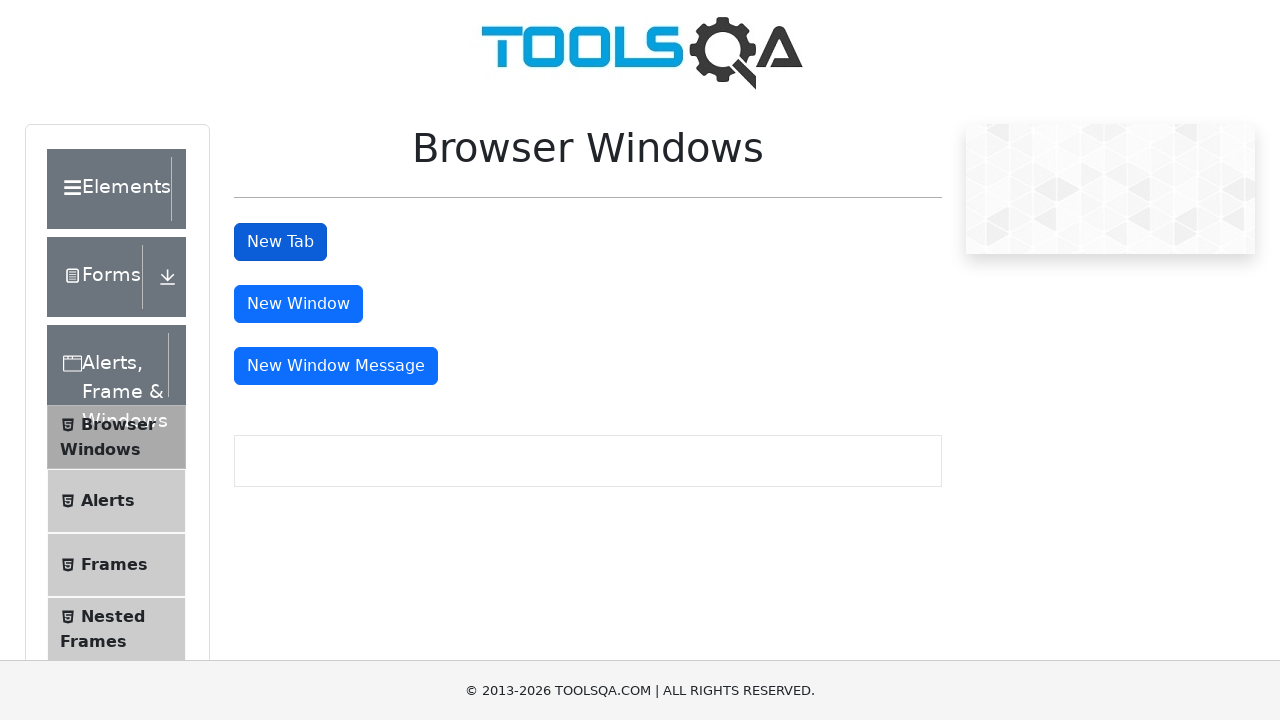

Clicked button to open new window at (298, 304) on #windowButton
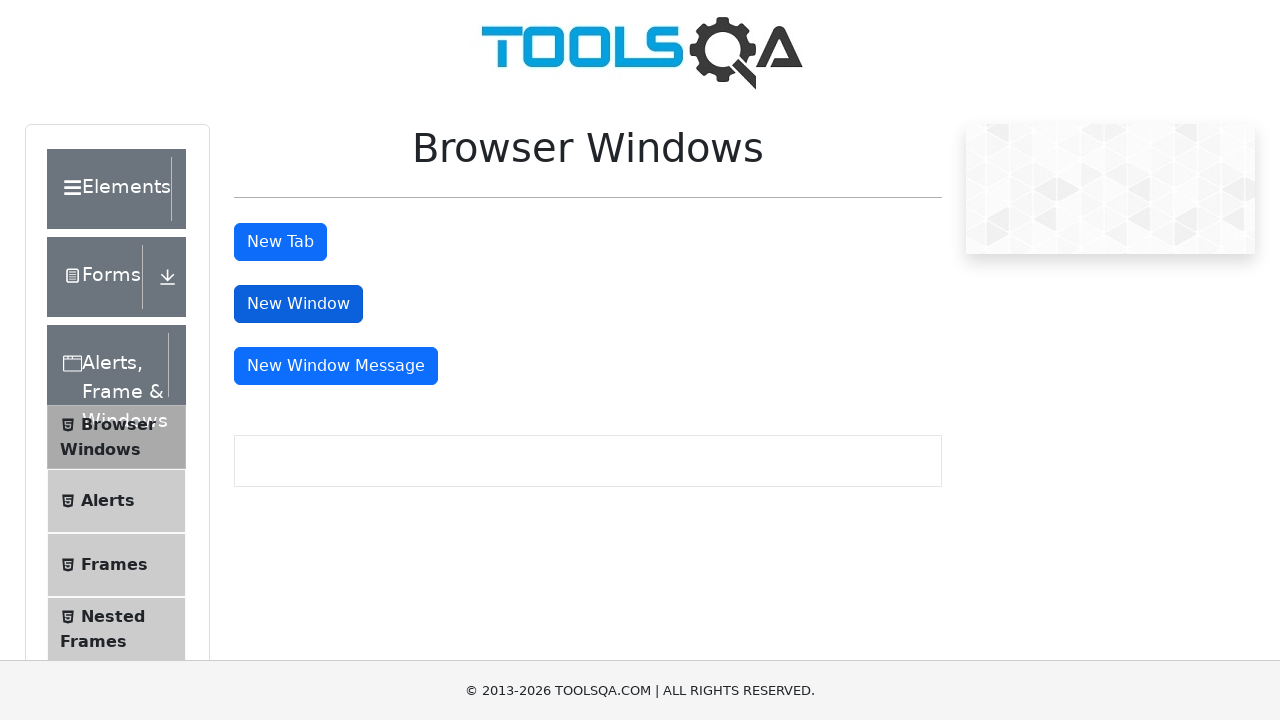

Waited for new window/tab to open
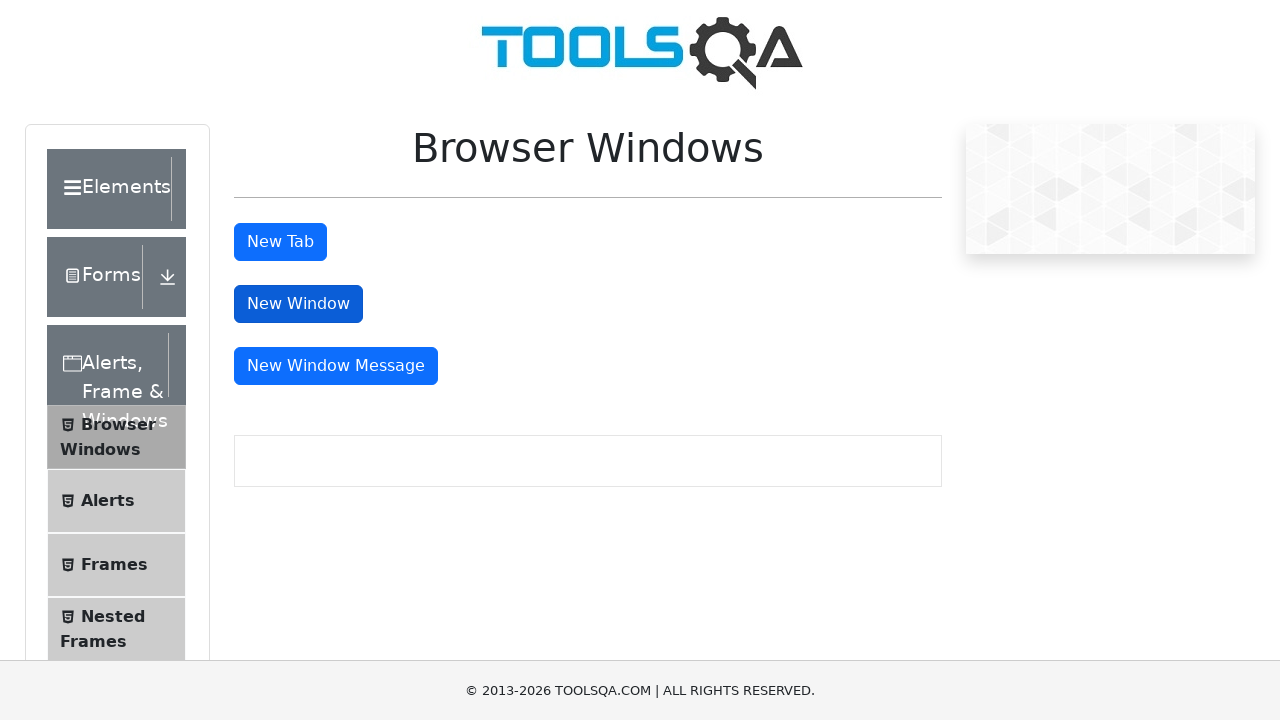

Retrieved all pages in browser context
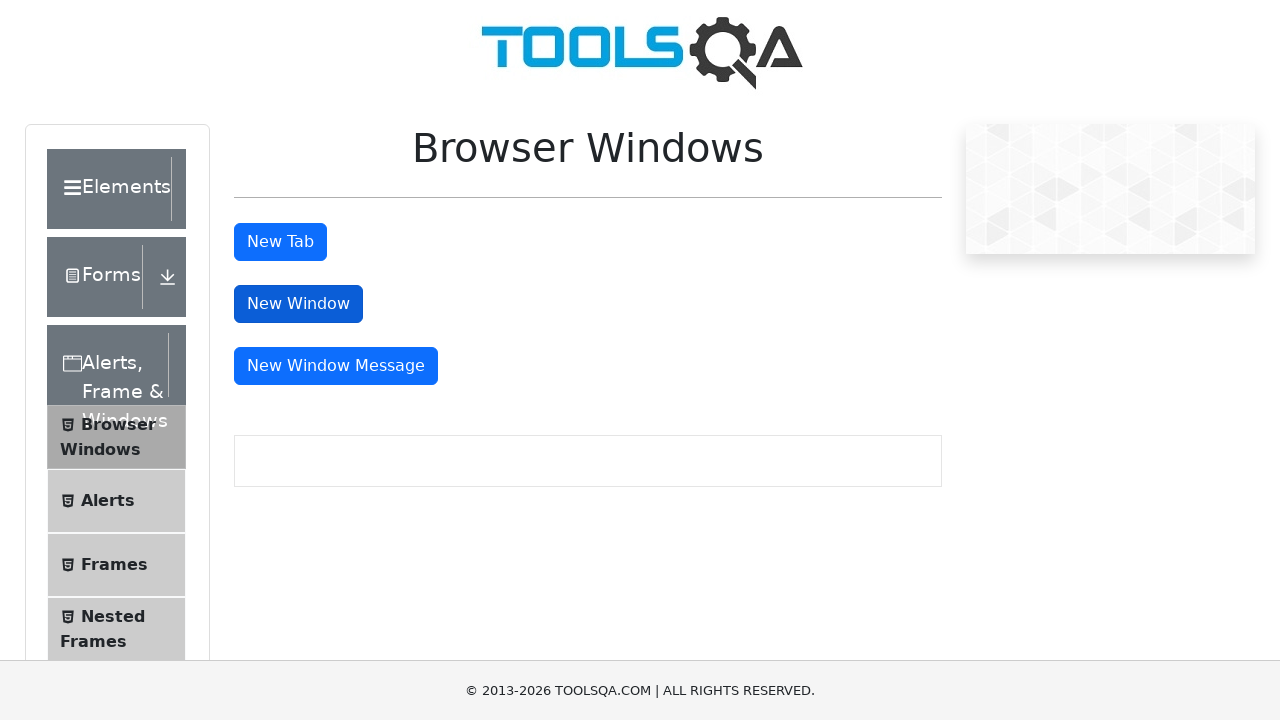

Closed child window/tab
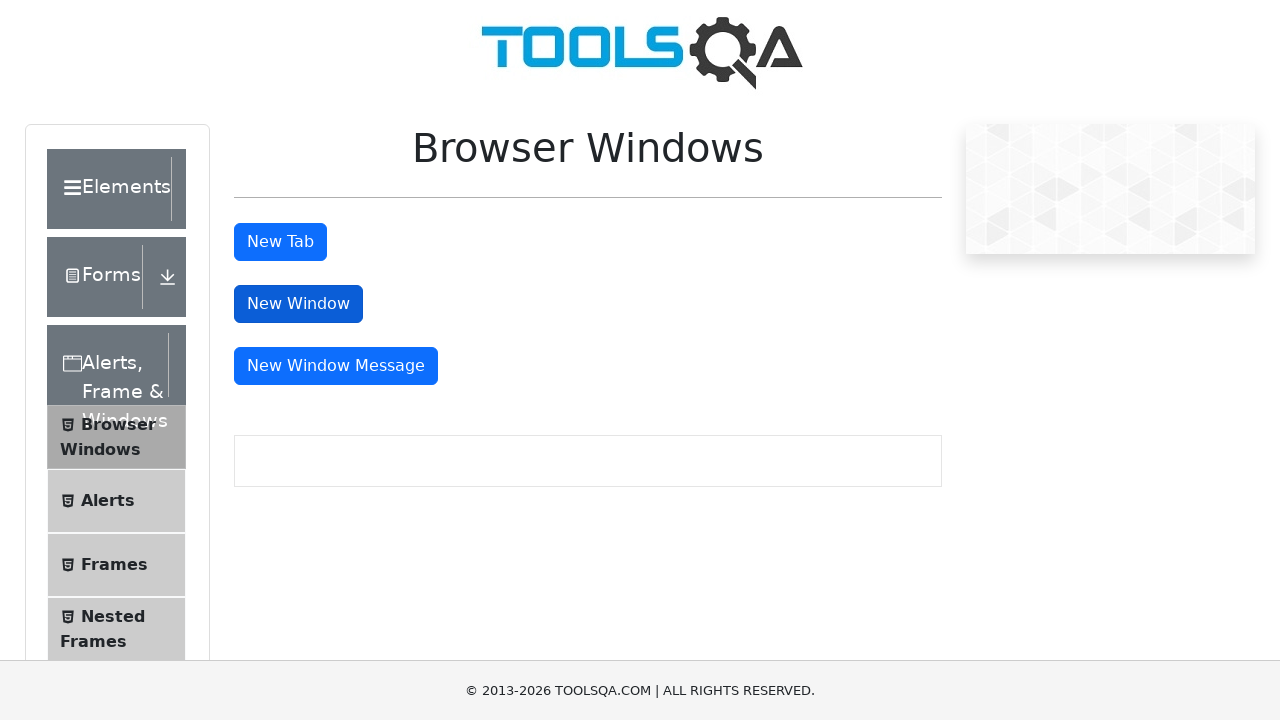

Closed child window/tab
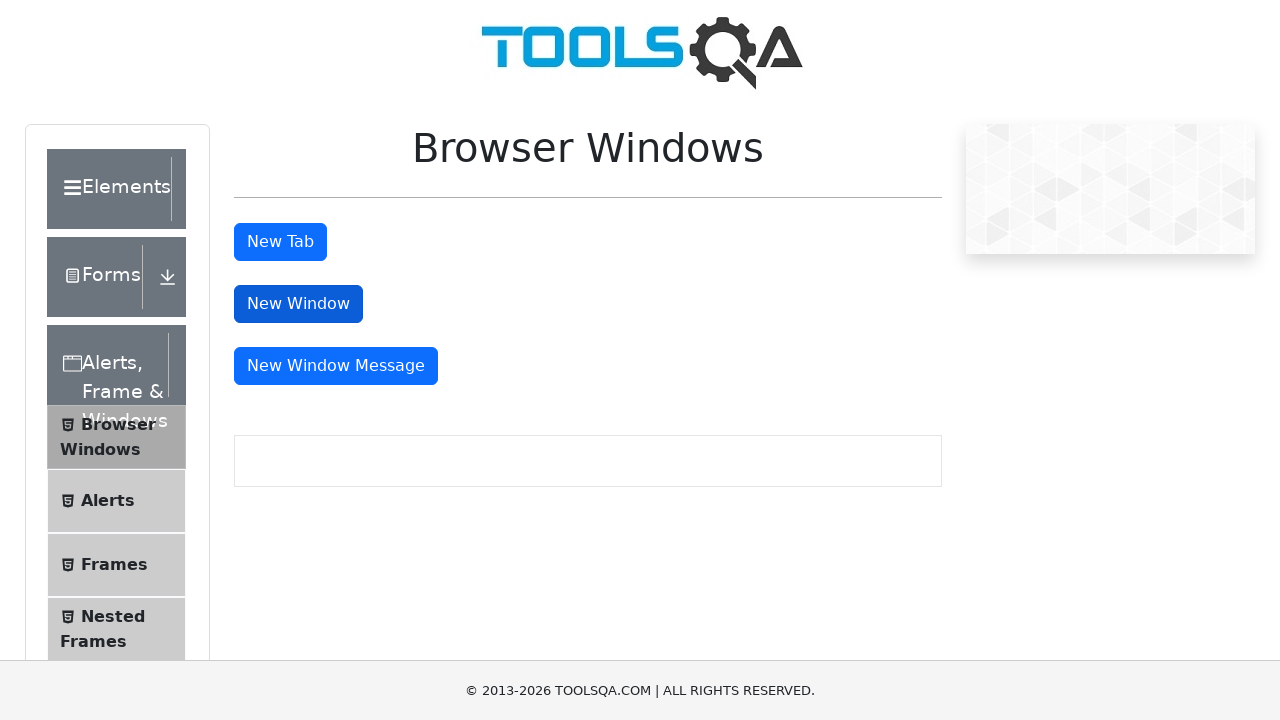

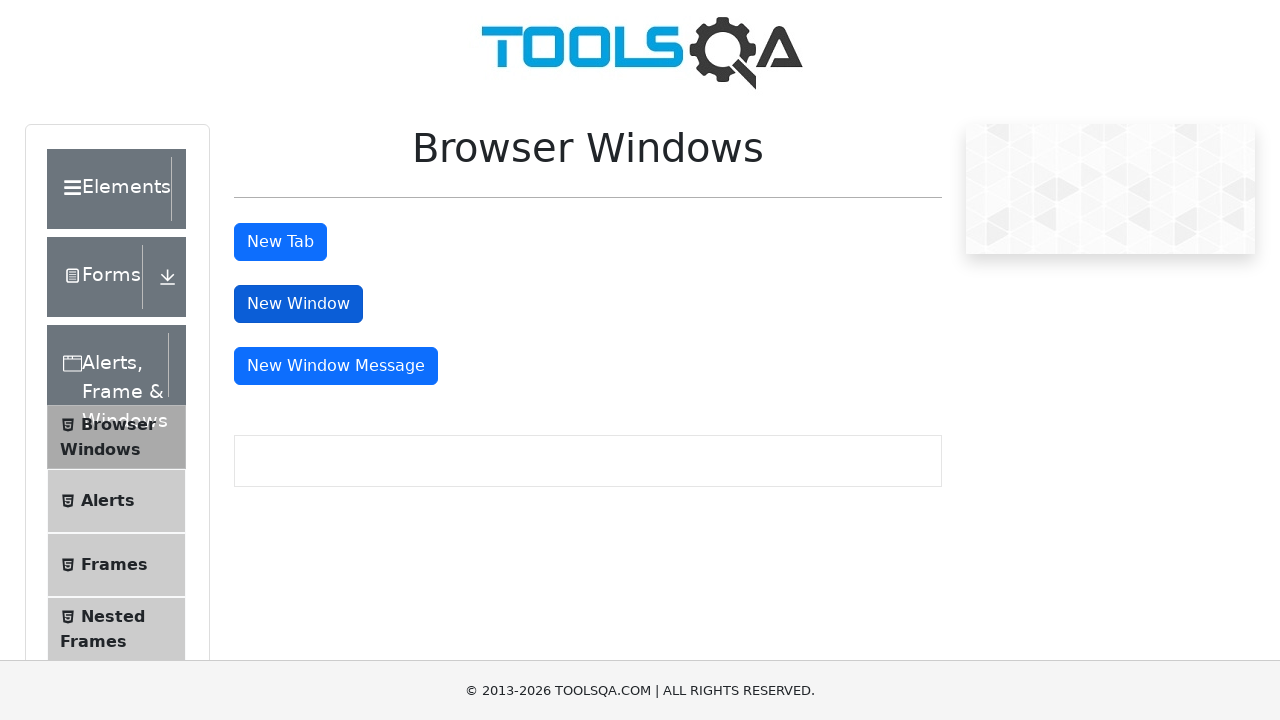